Navigates to an automation practice page and interacts with a table to verify its structure by checking row and column counts, then reads data from a specific row

Starting URL: https://rahulshettyacademy.com/AutomationPractice/

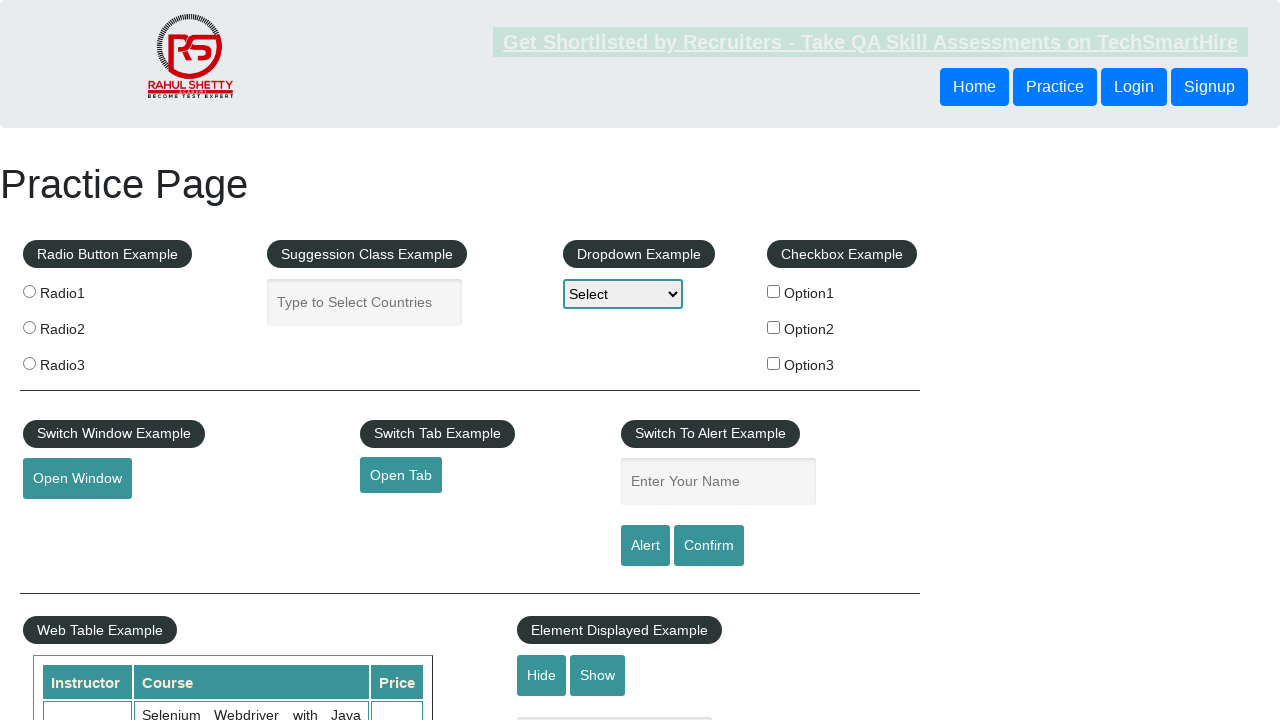

Waited for table with class 'table-display' to be visible
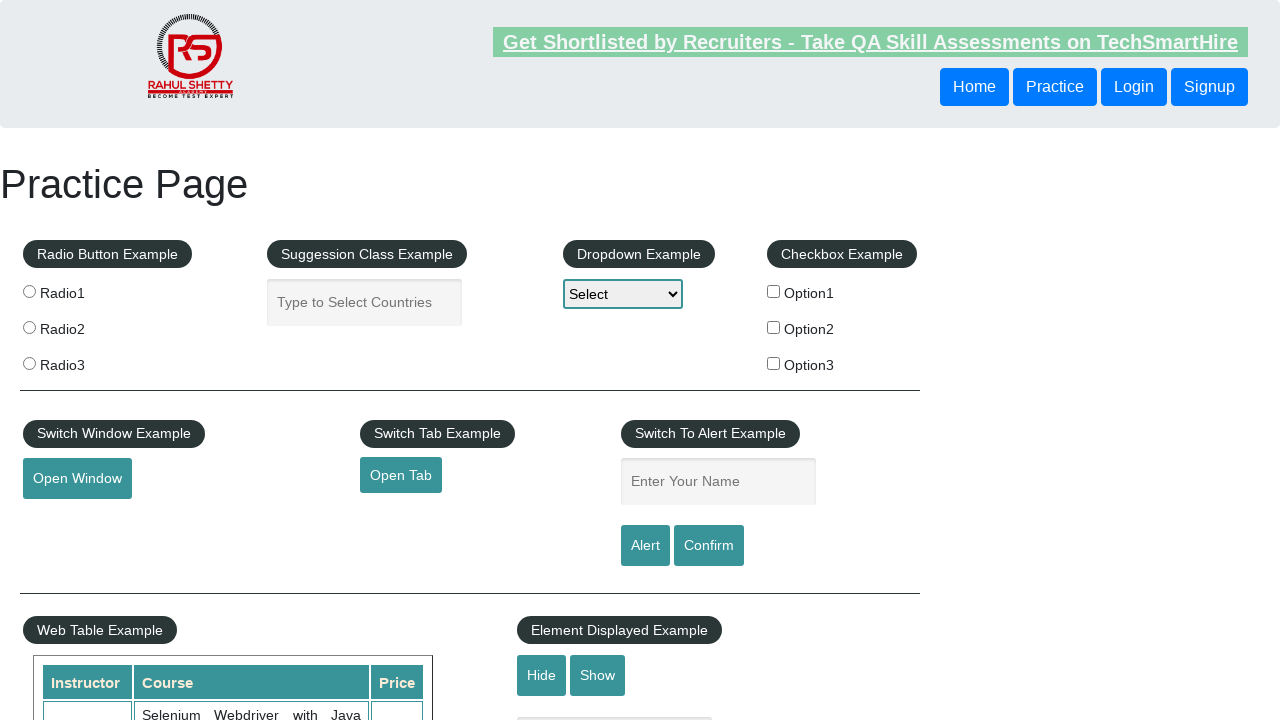

Retrieved table row count: 11 rows found
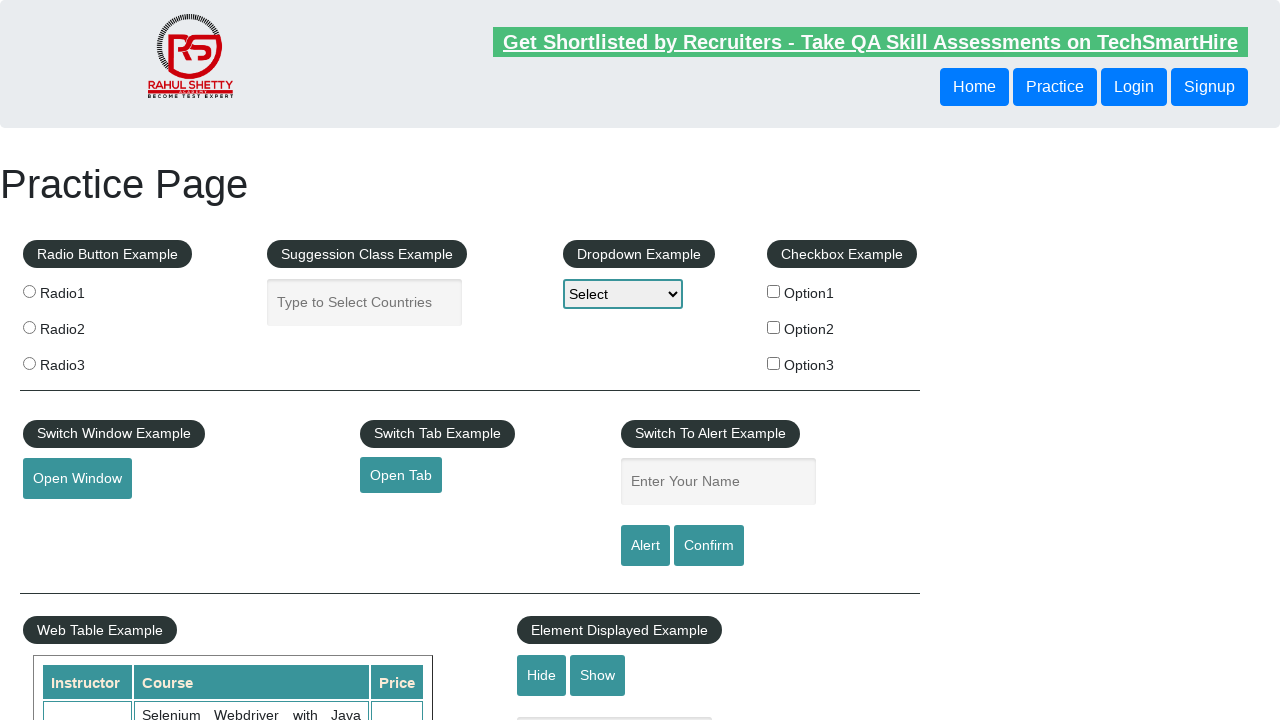

Retrieved table header count: 3 columns found
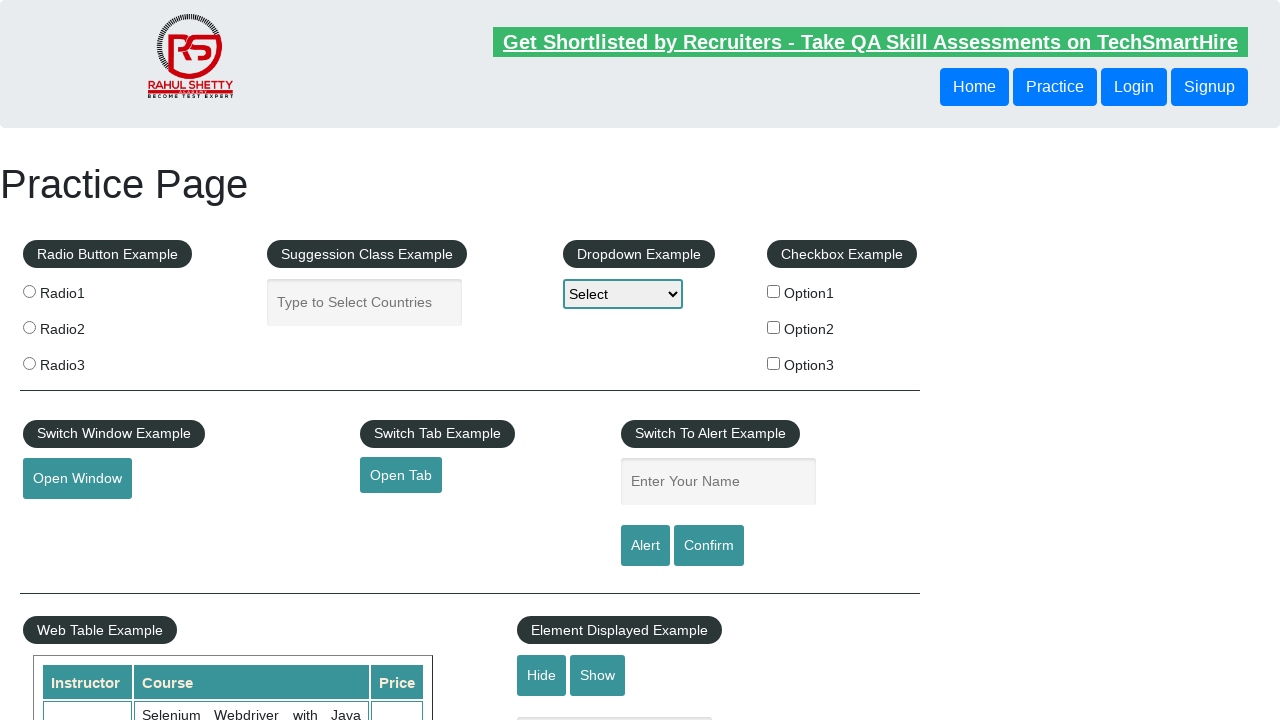

Retrieved all cells from the third row of the table
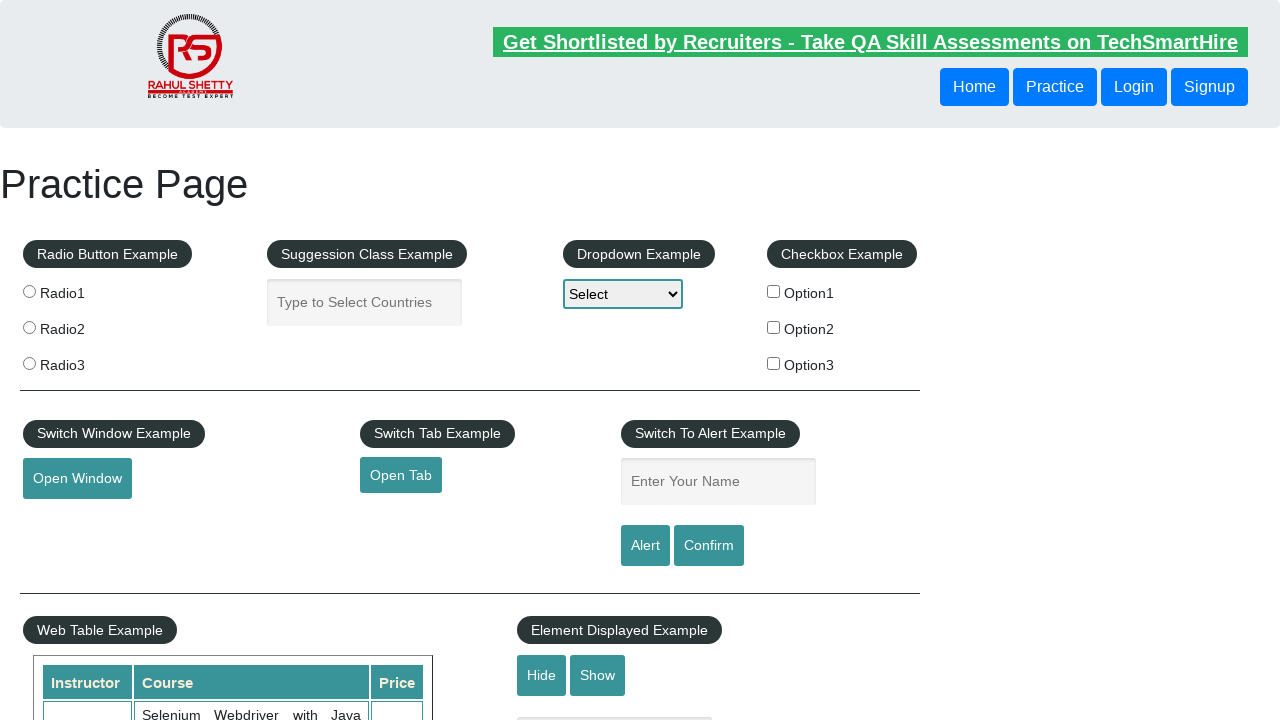

Retrieved text content from third row cell 1
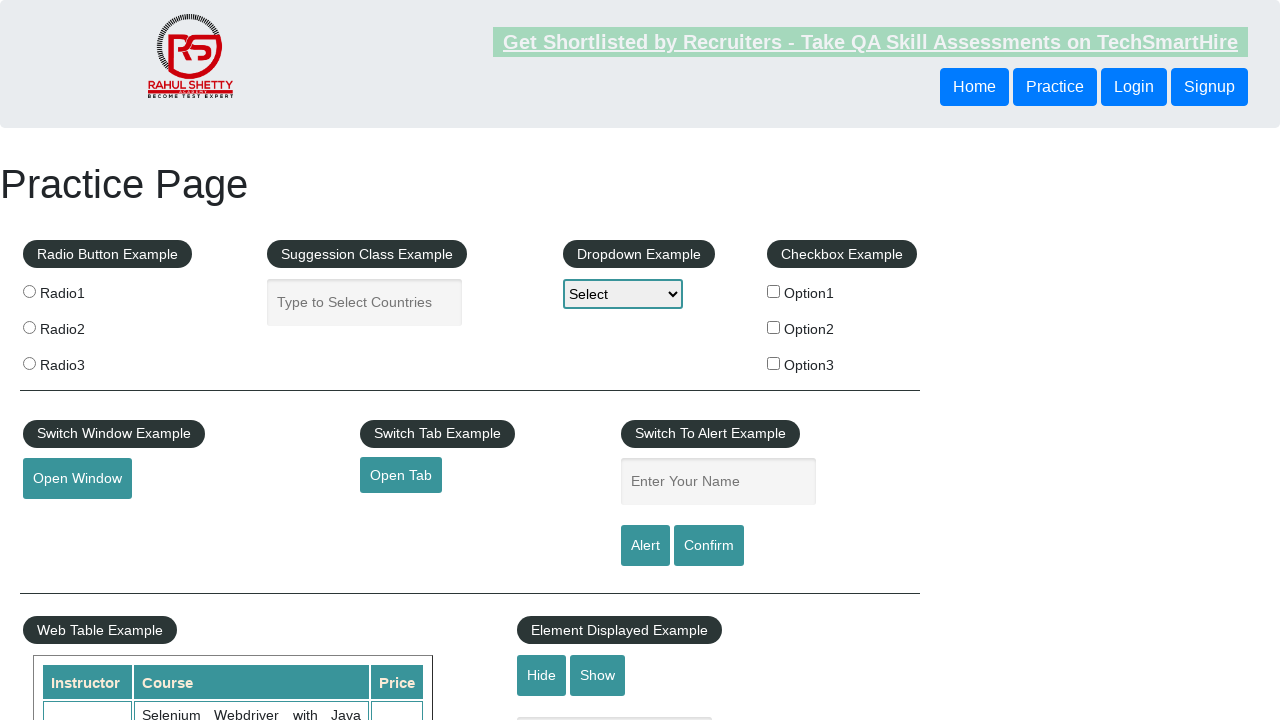

Retrieved text content from third row cell 2
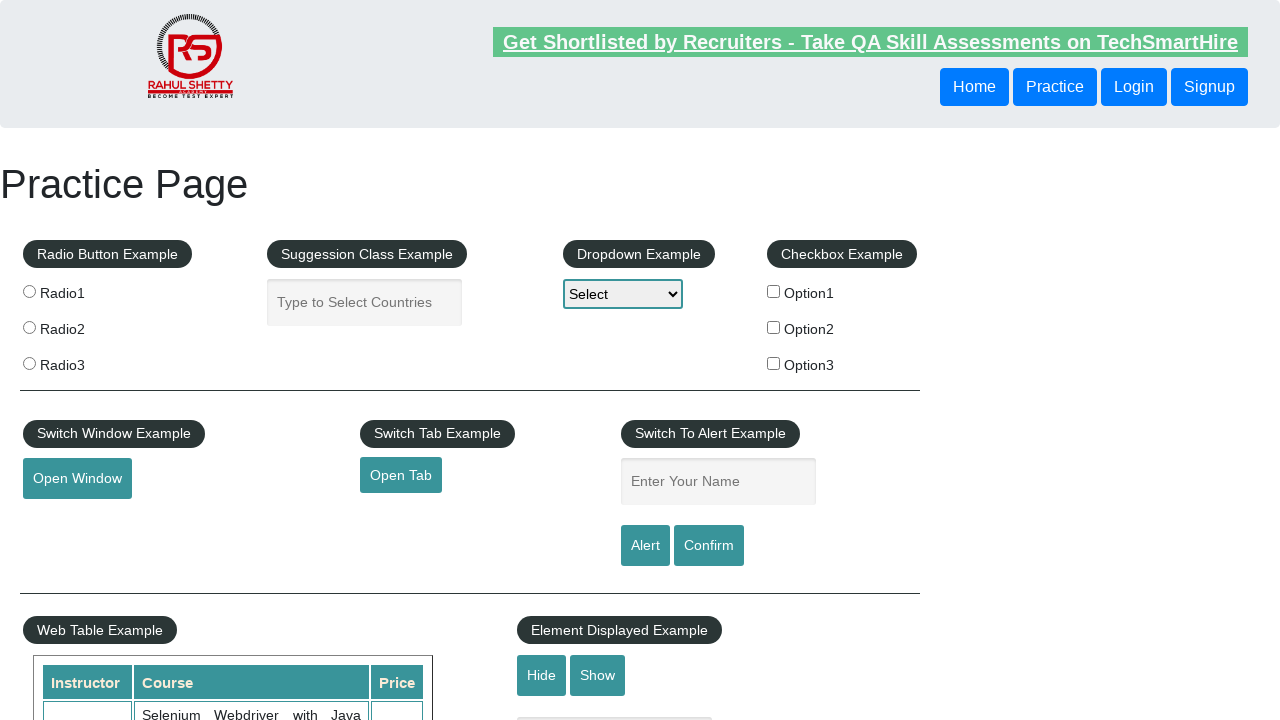

Retrieved text content from third row cell 3
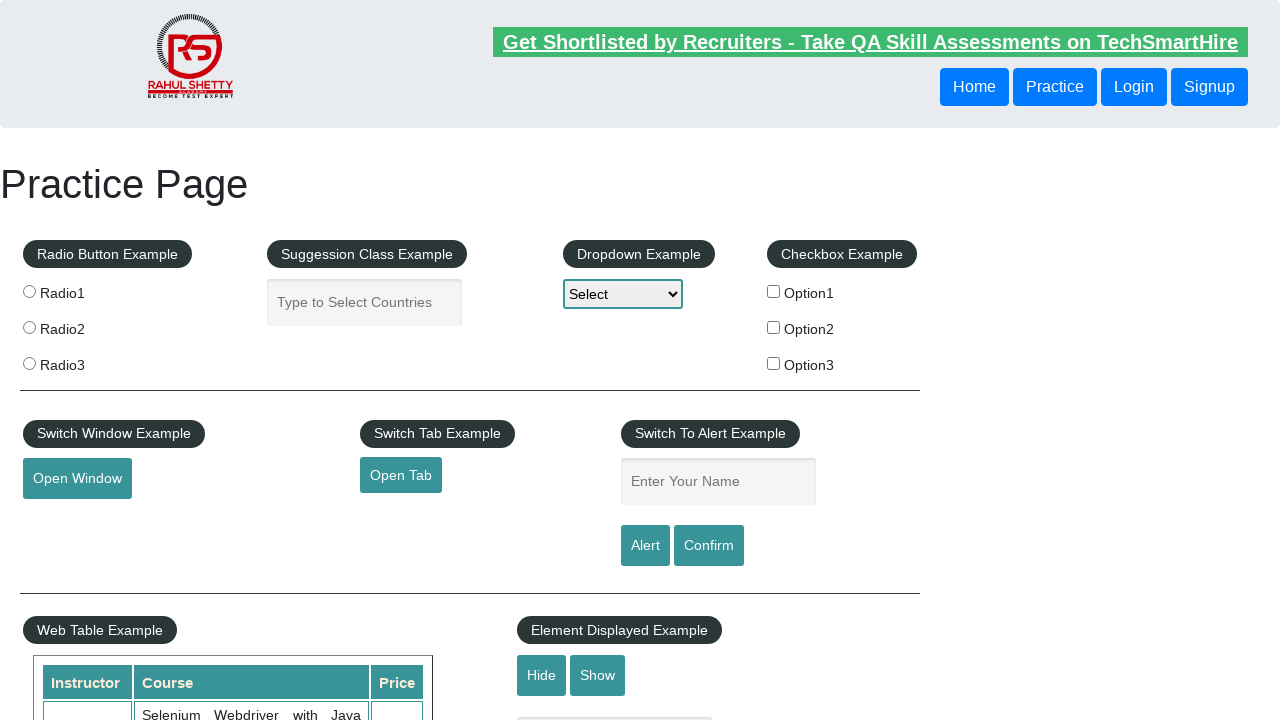

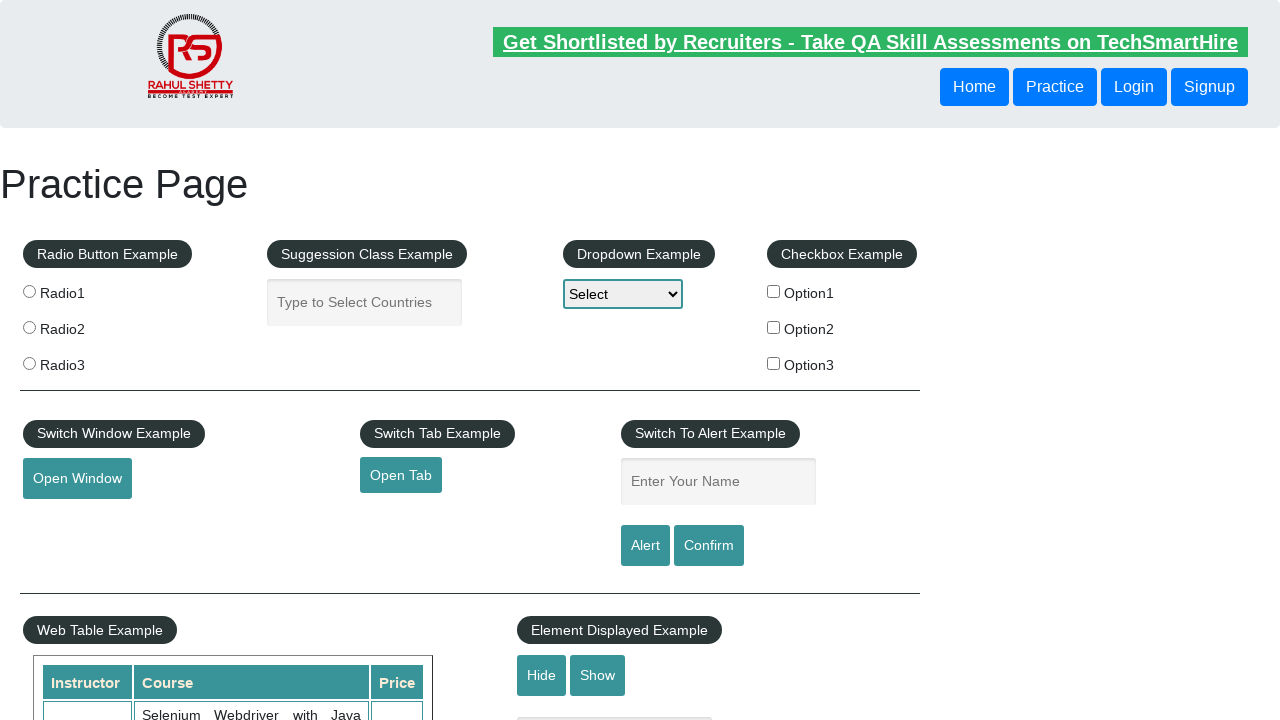